Tests horizontal slider interaction by dragging the slider handle

Starting URL: http://the-internet.herokuapp.com/horizontal_slider

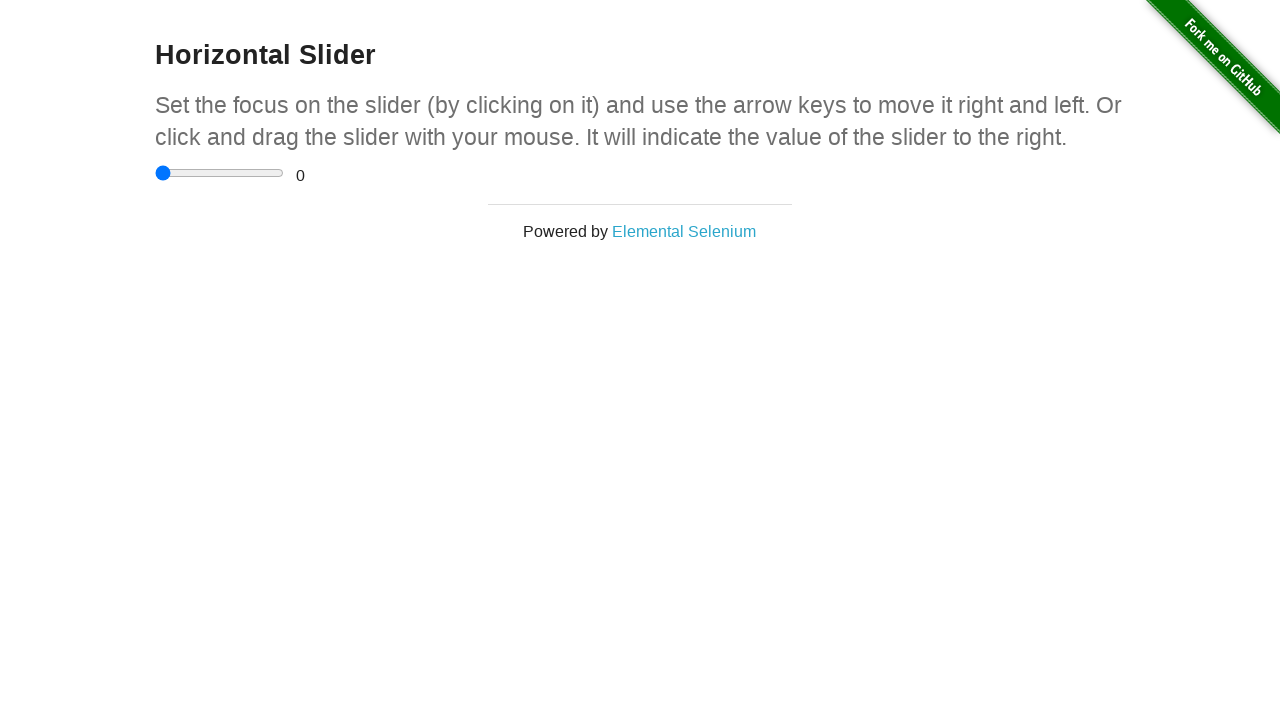

Navigated to horizontal slider test page
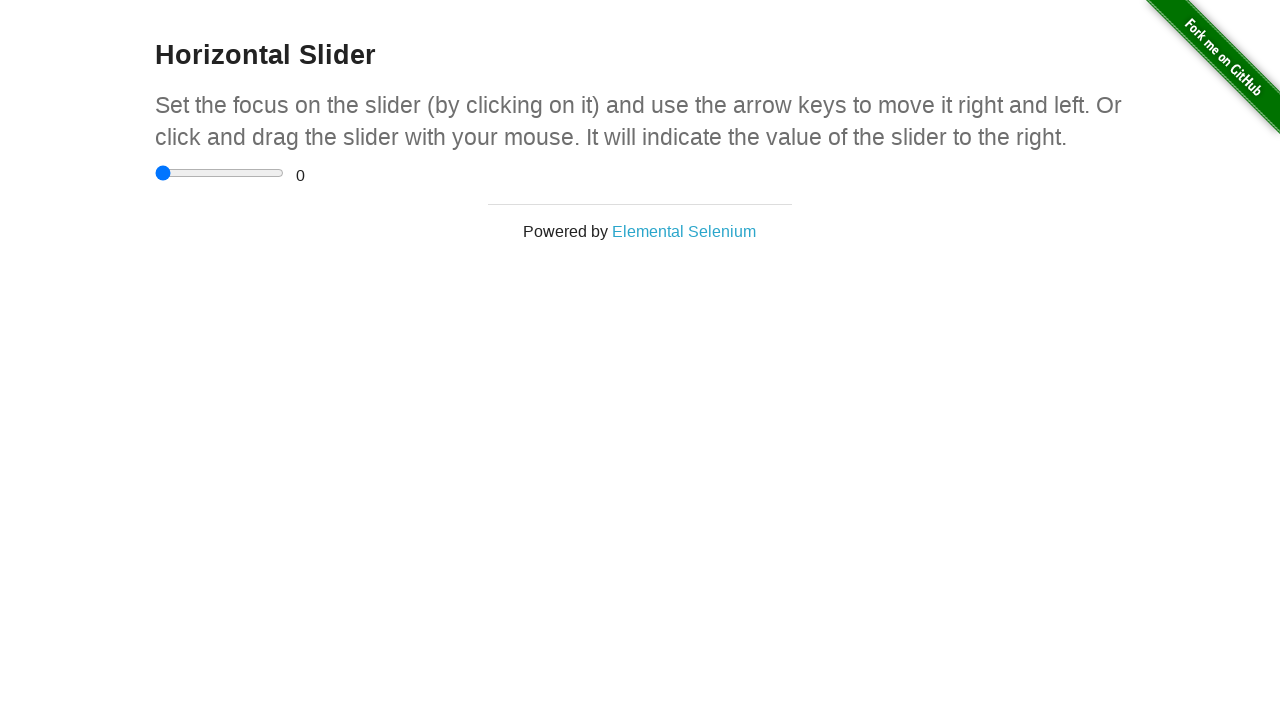

Located the horizontal slider handle
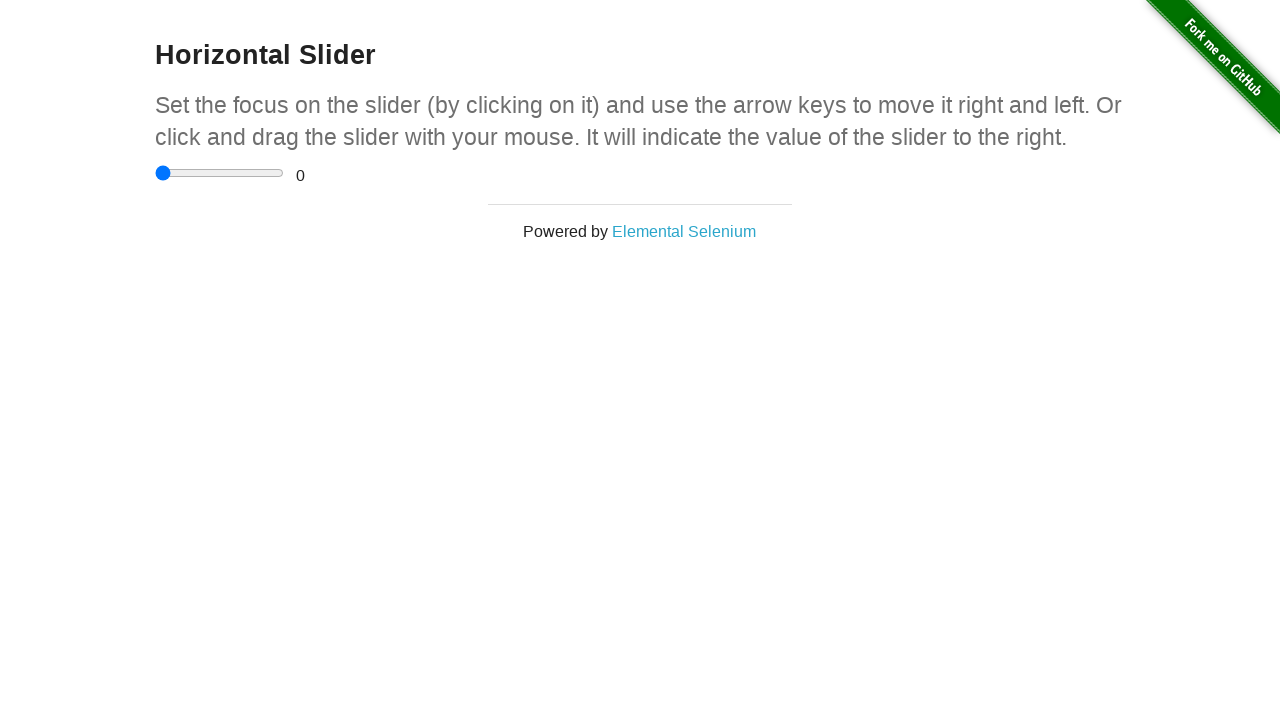

Dragged slider handle to new position at (162, 165)
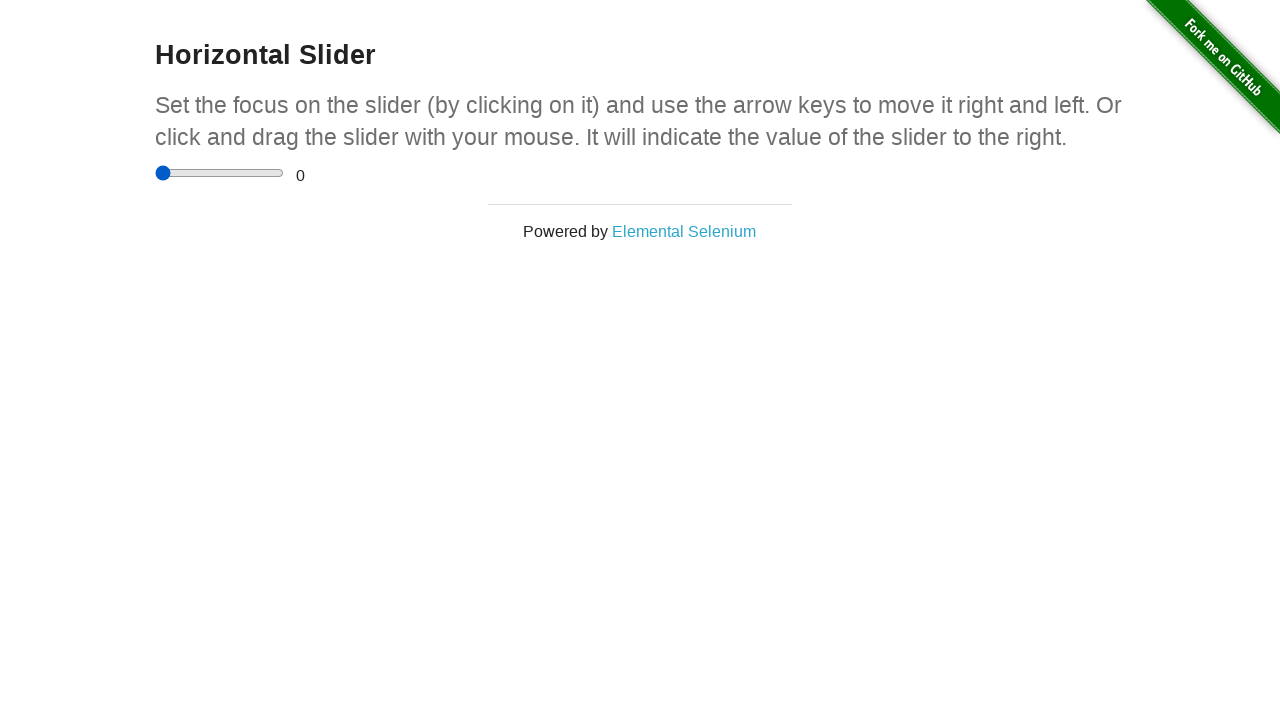

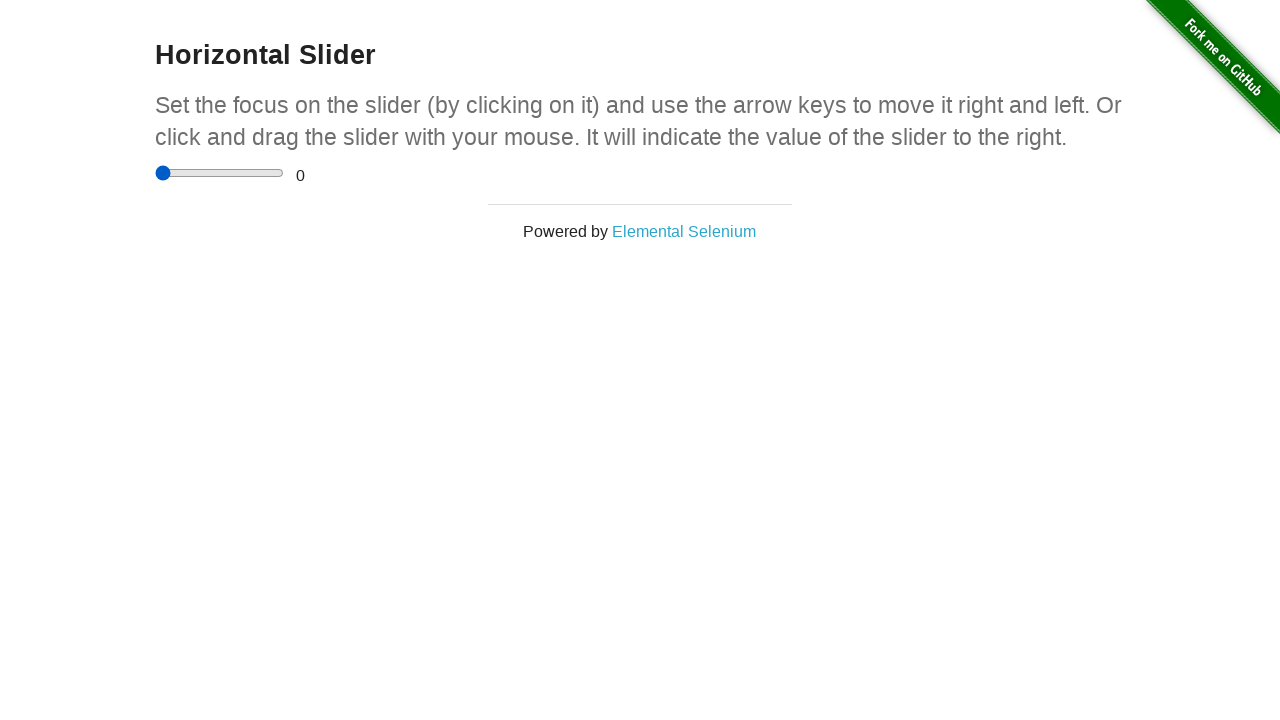